Tests a JavaScript prompt dialog by clicking a button to trigger the prompt, entering a name in the text field, accepting it, and verifying the name appears in the result message.

Starting URL: https://testcenter.techproeducation.com/index.php?page=javascript-alerts

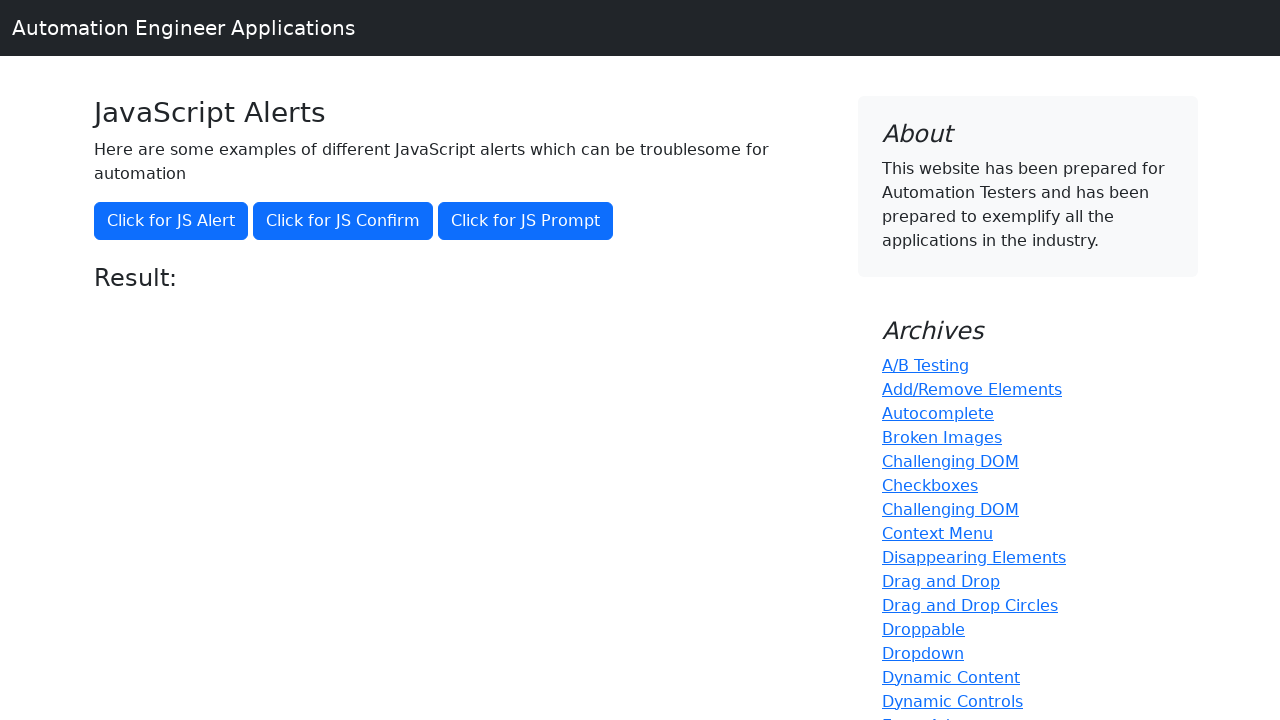

Set up dialog handler to accept prompt with 'Zeynep'
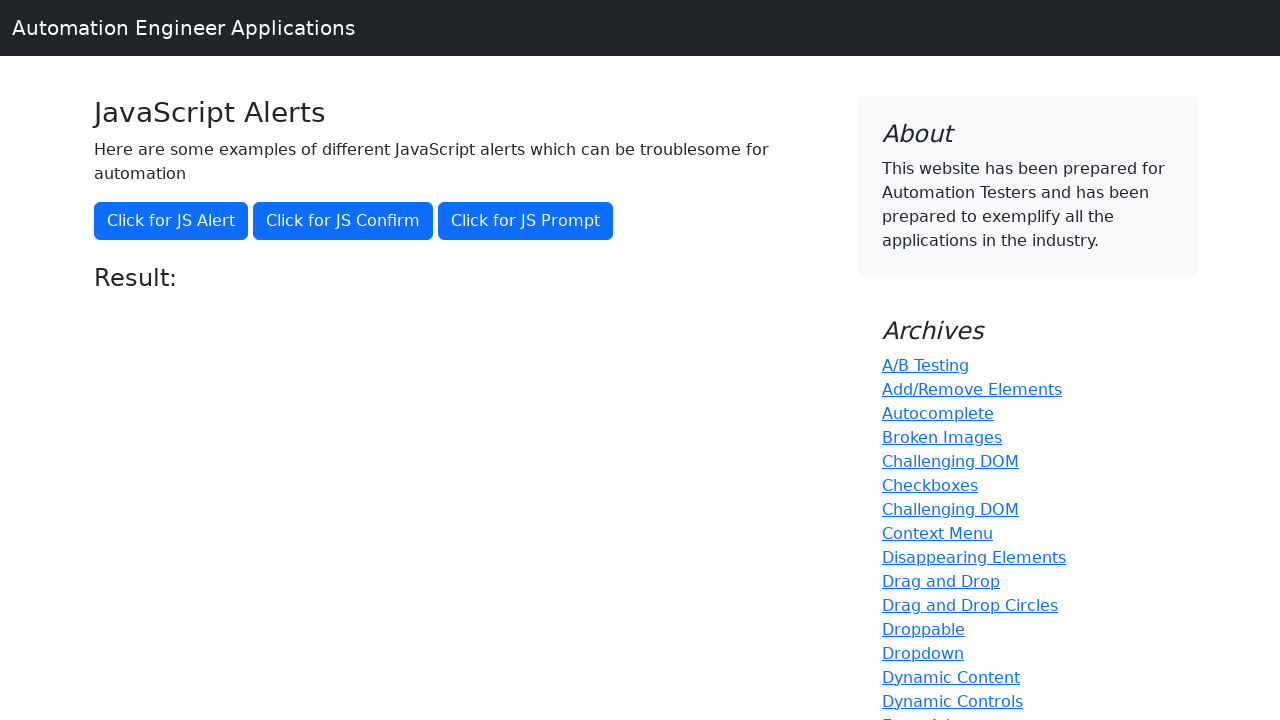

Clicked button to trigger JavaScript prompt dialog at (526, 221) on xpath=//button[text()='Click for JS Prompt']
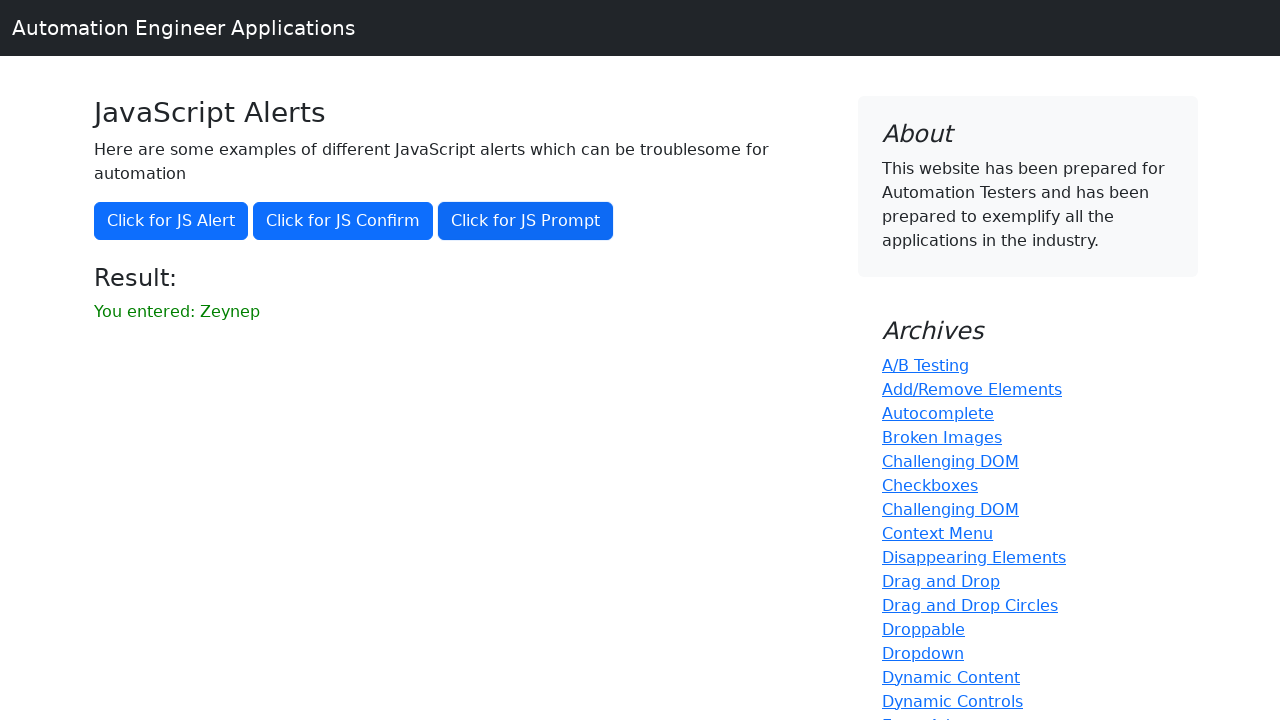

Result message appeared on page
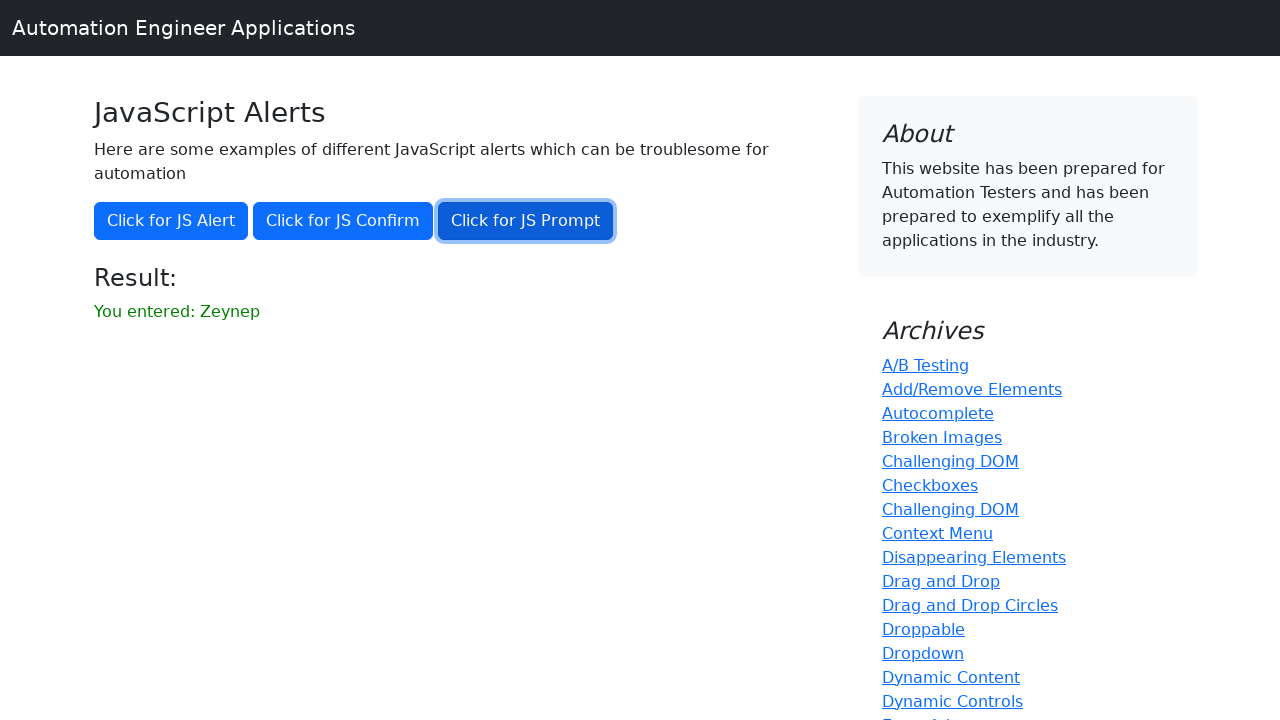

Retrieved result text from page
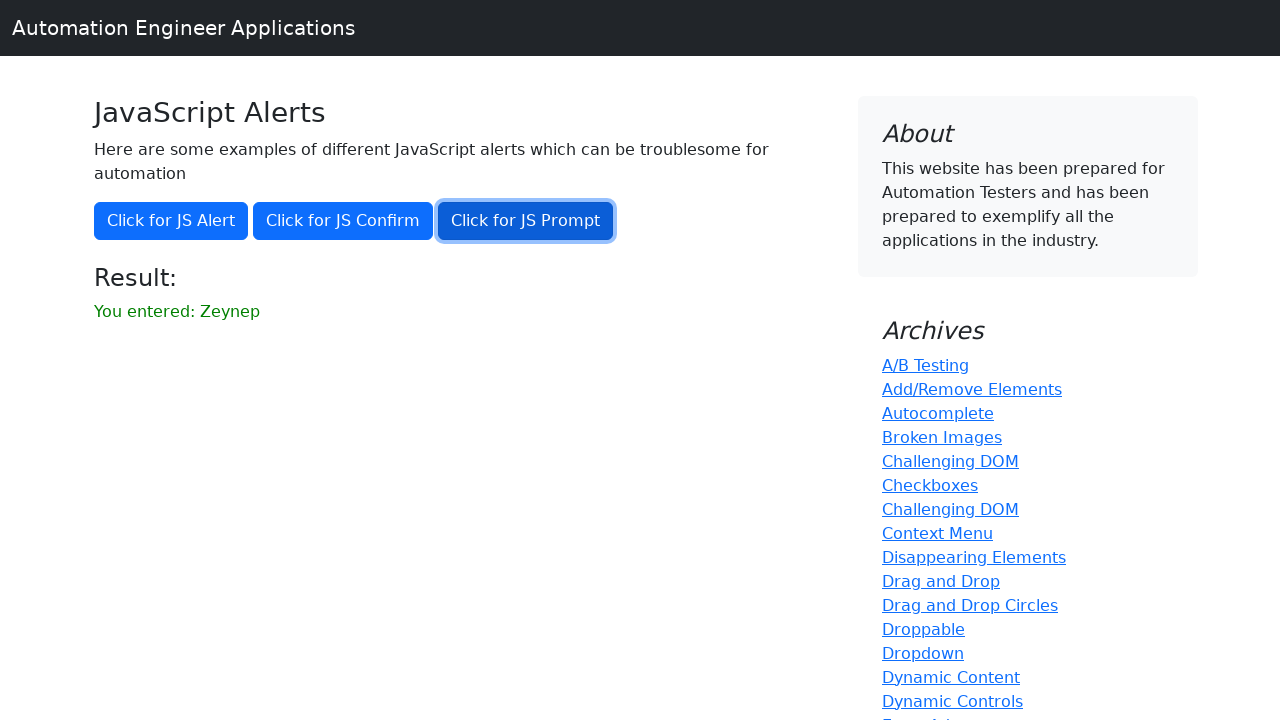

Verified that result message contains 'Zeynep'
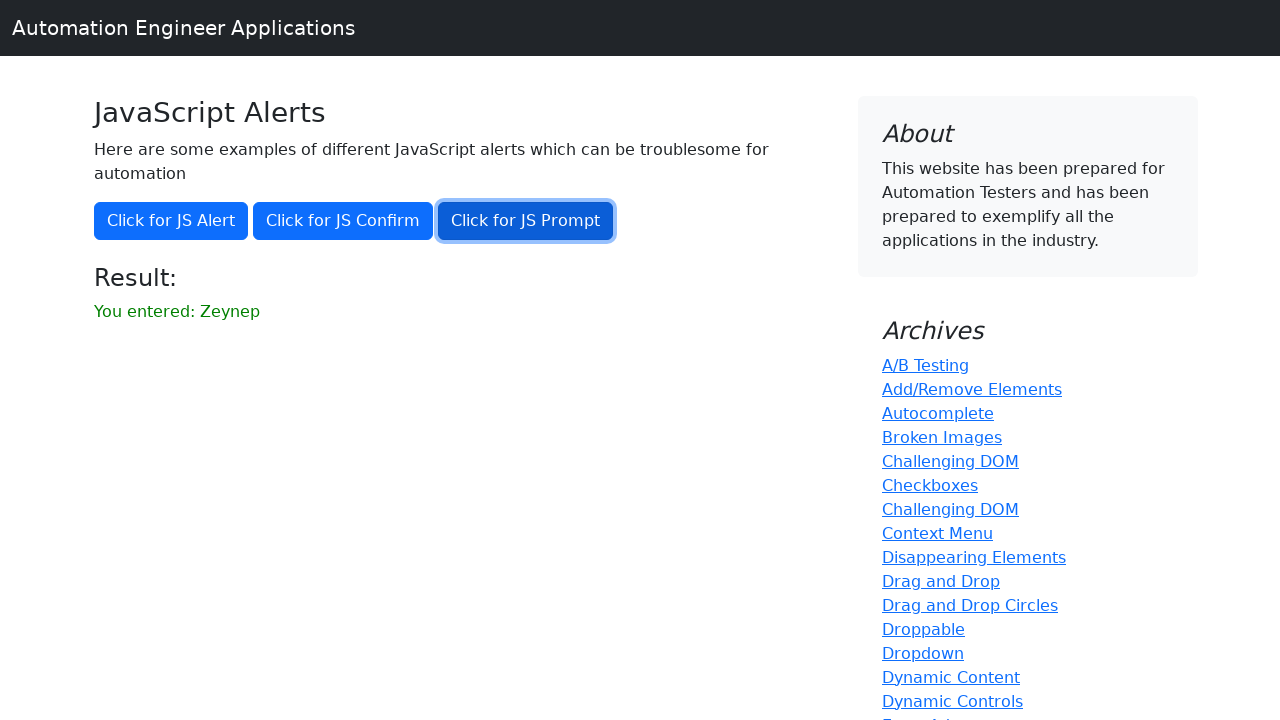

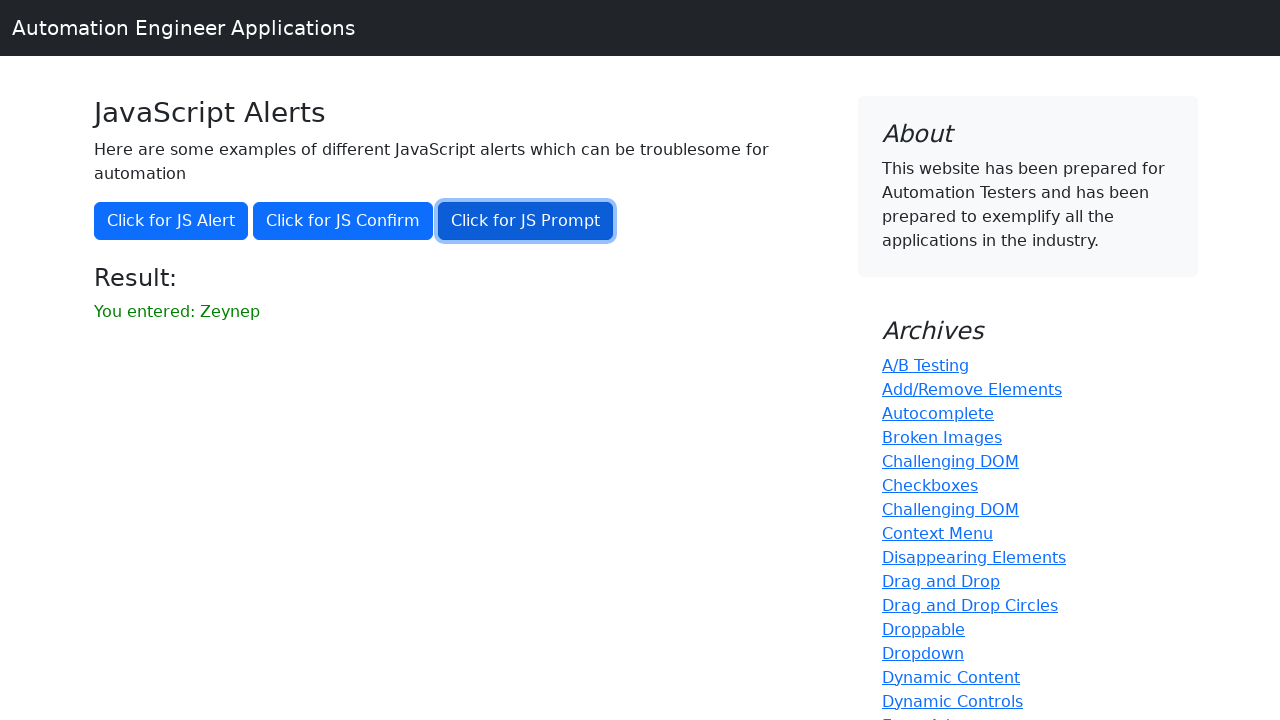